Tests checkbox functionality by toggling checkbox states and verifying their selection status

Starting URL: http://the-internet.herokuapp.com/checkboxes

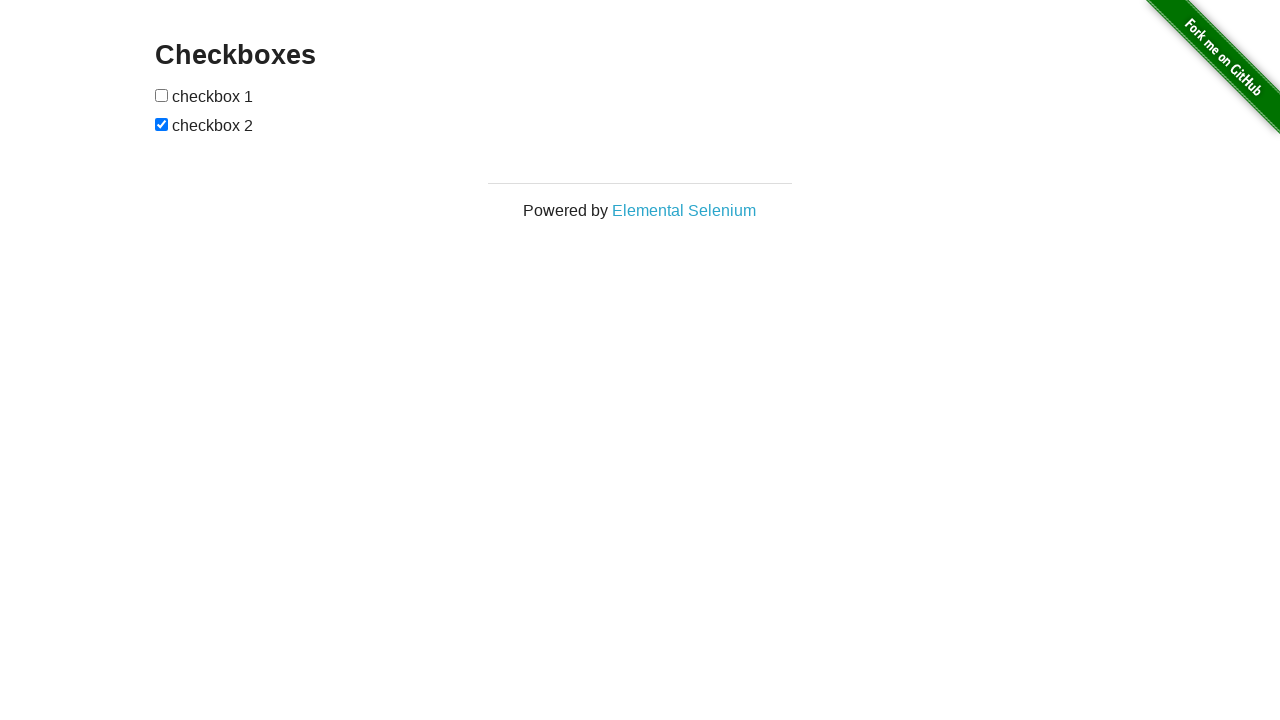

Navigated to checkbox test page
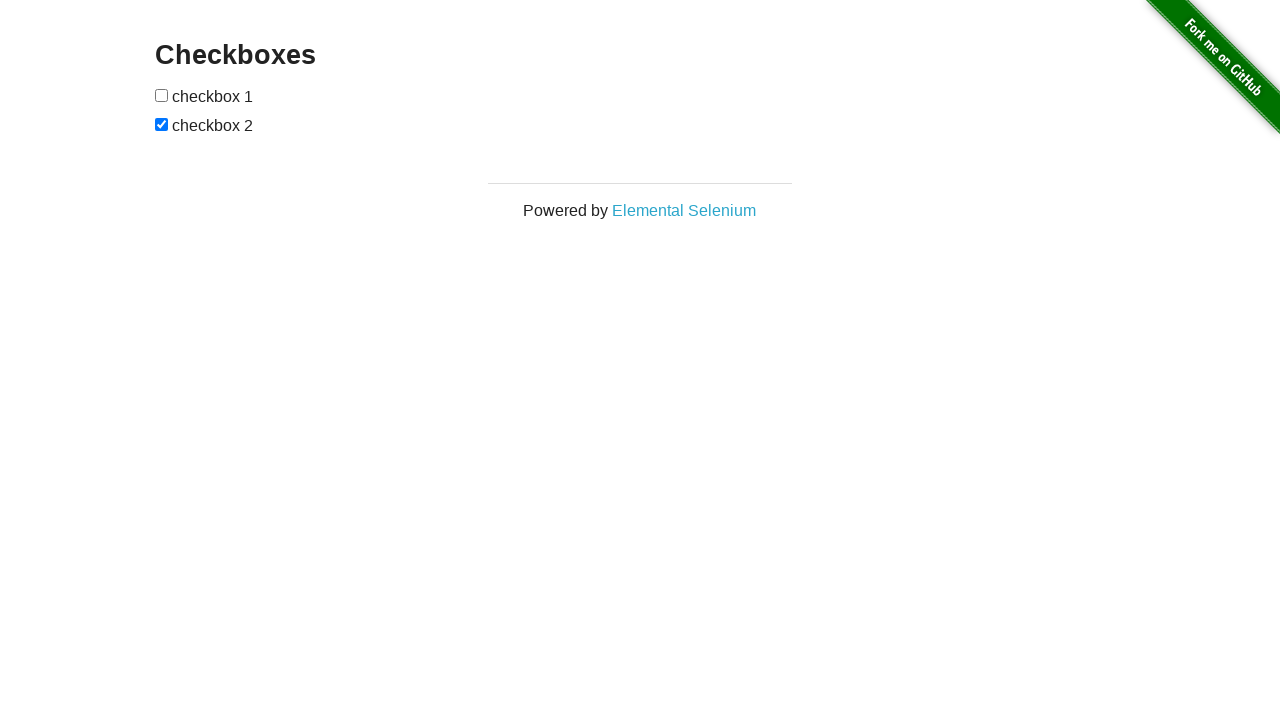

Retrieved all checkbox elements from the page
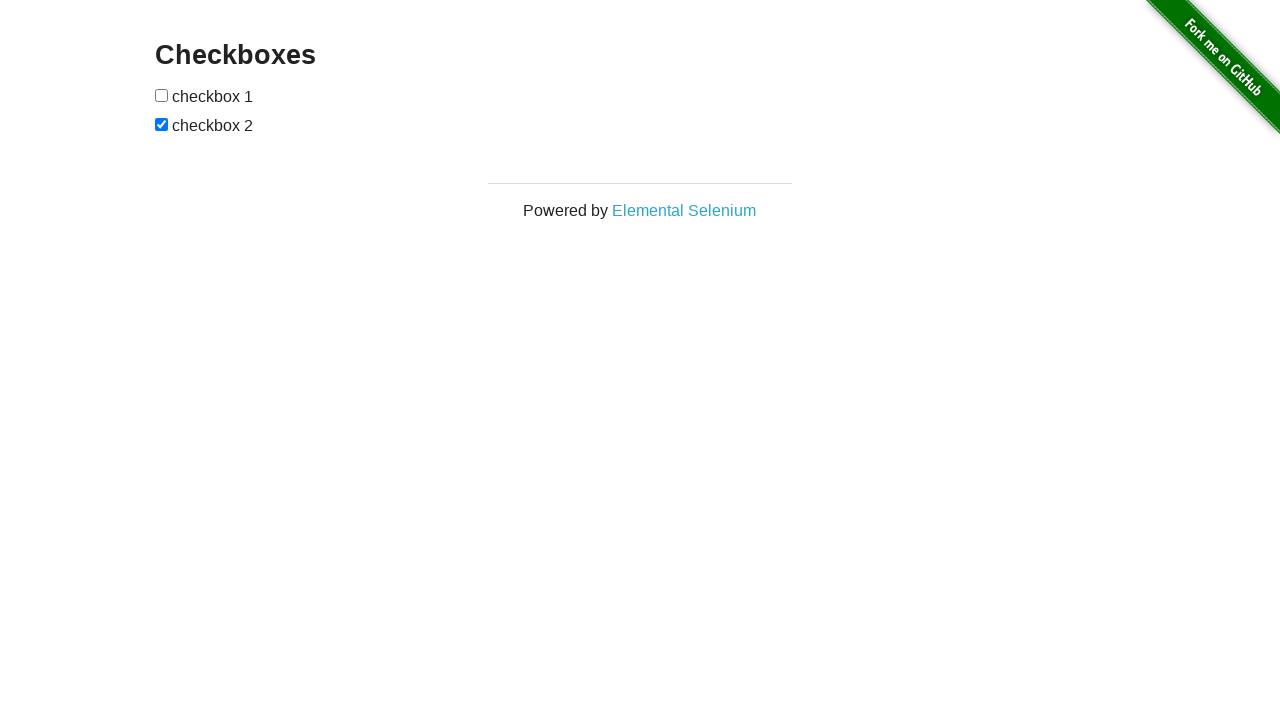

Verified first checkbox is unchecked
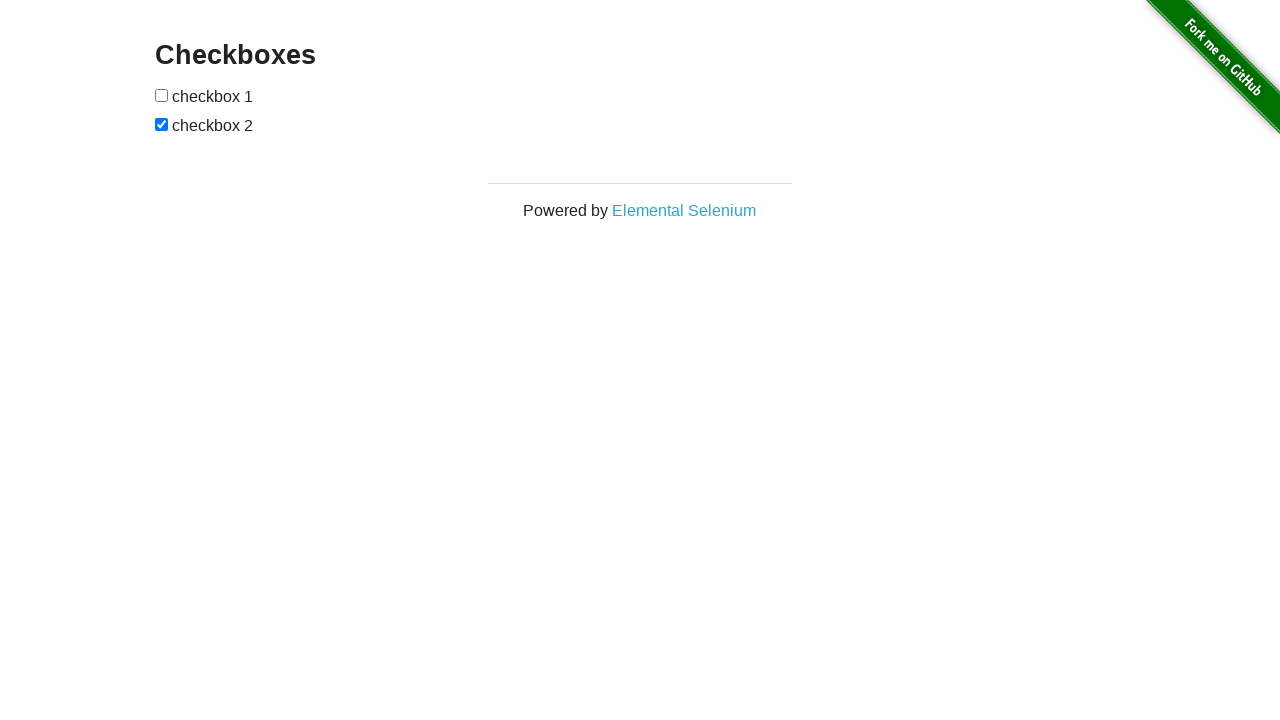

Clicked first checkbox to check it at (162, 95) on input[type='checkbox'] >> nth=0
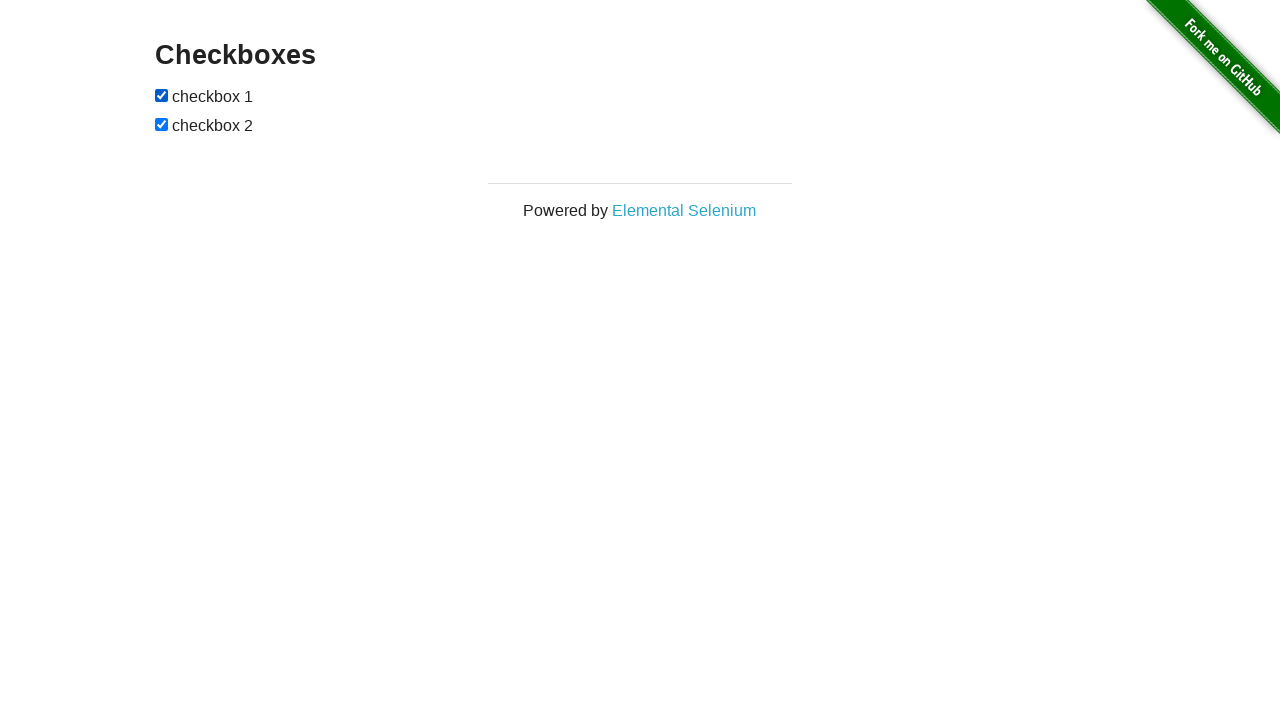

Verified second checkbox is checked
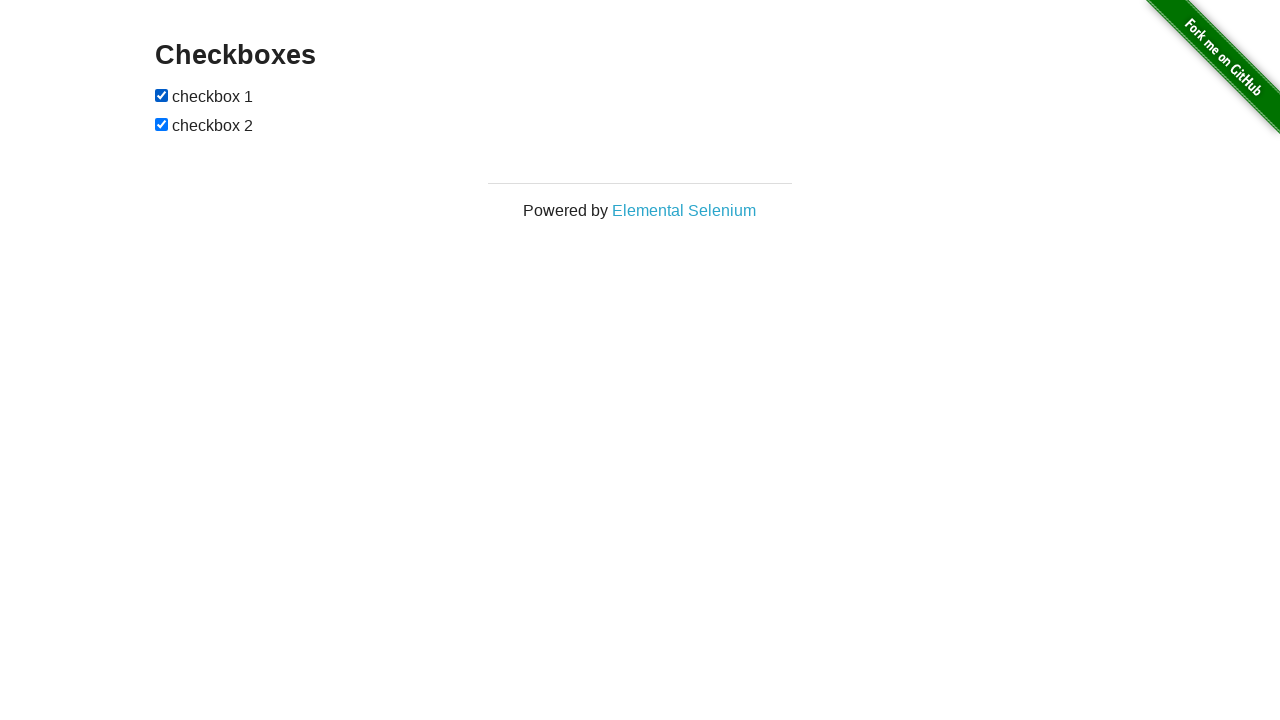

Clicked second checkbox to uncheck it at (162, 124) on input[type='checkbox'] >> nth=1
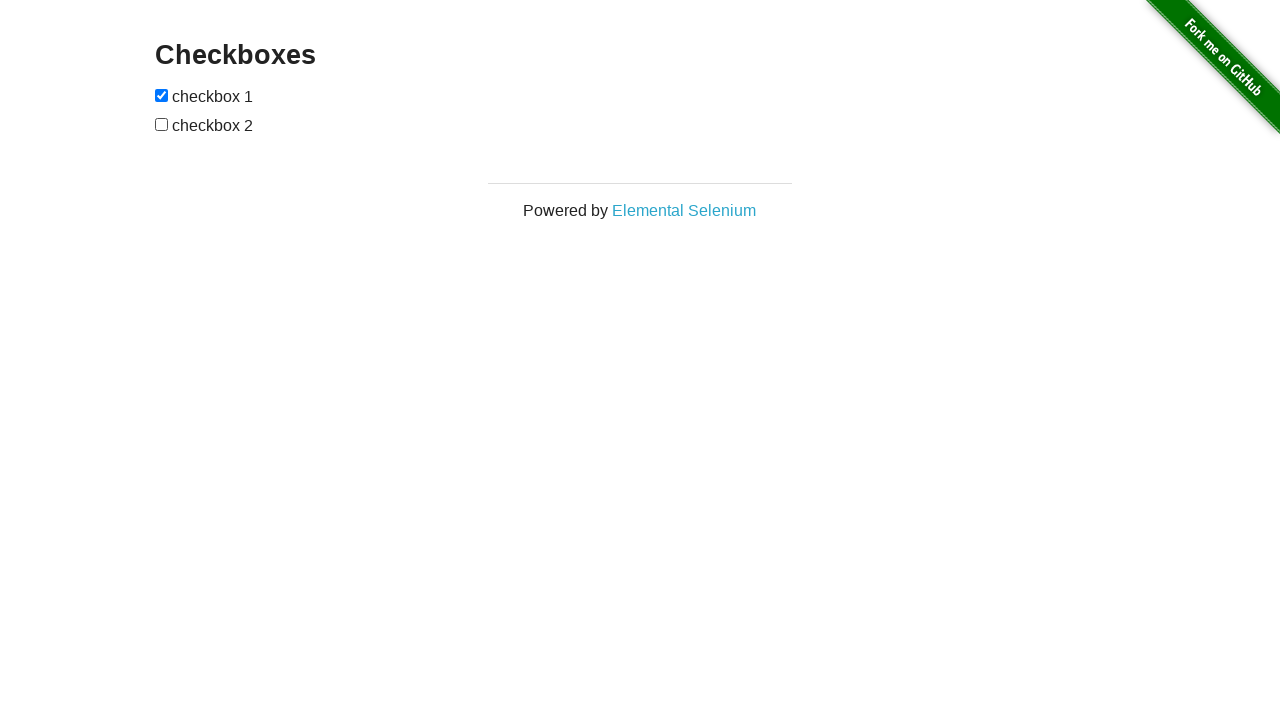

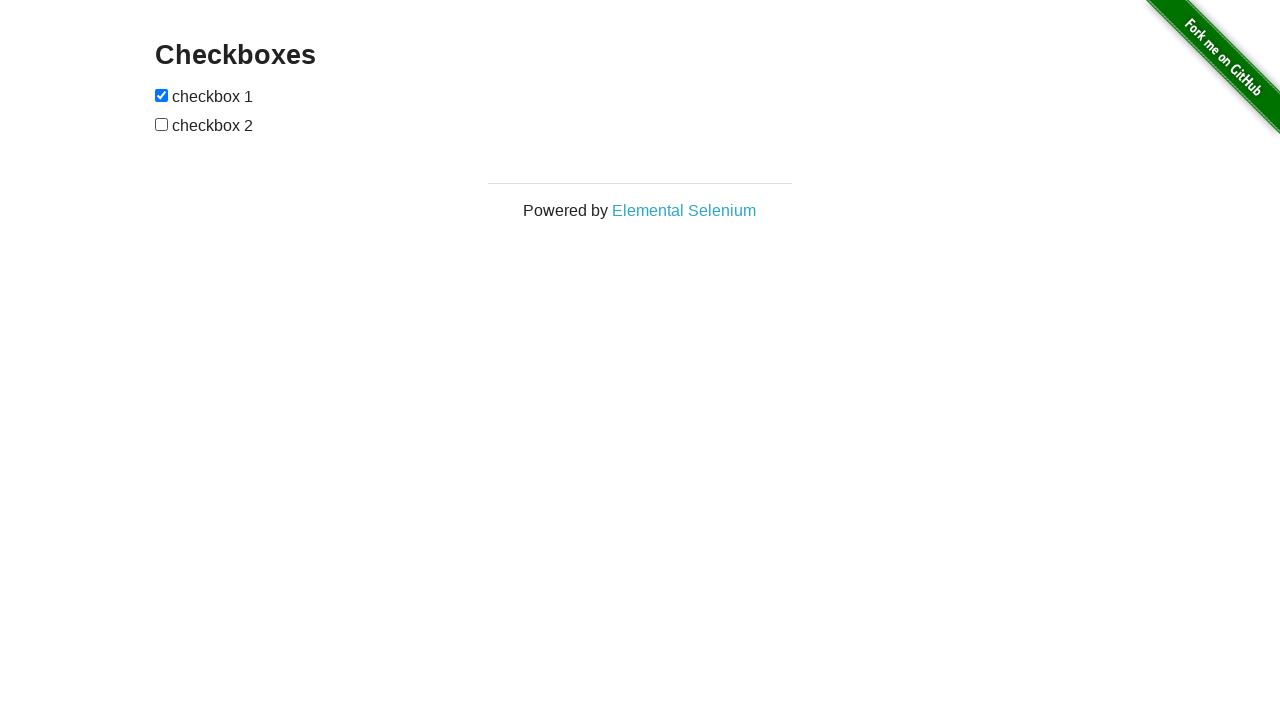